Tests number input field functionality by entering a value, clearing it, and entering a different value

Starting URL: http://the-internet.herokuapp.com/inputs

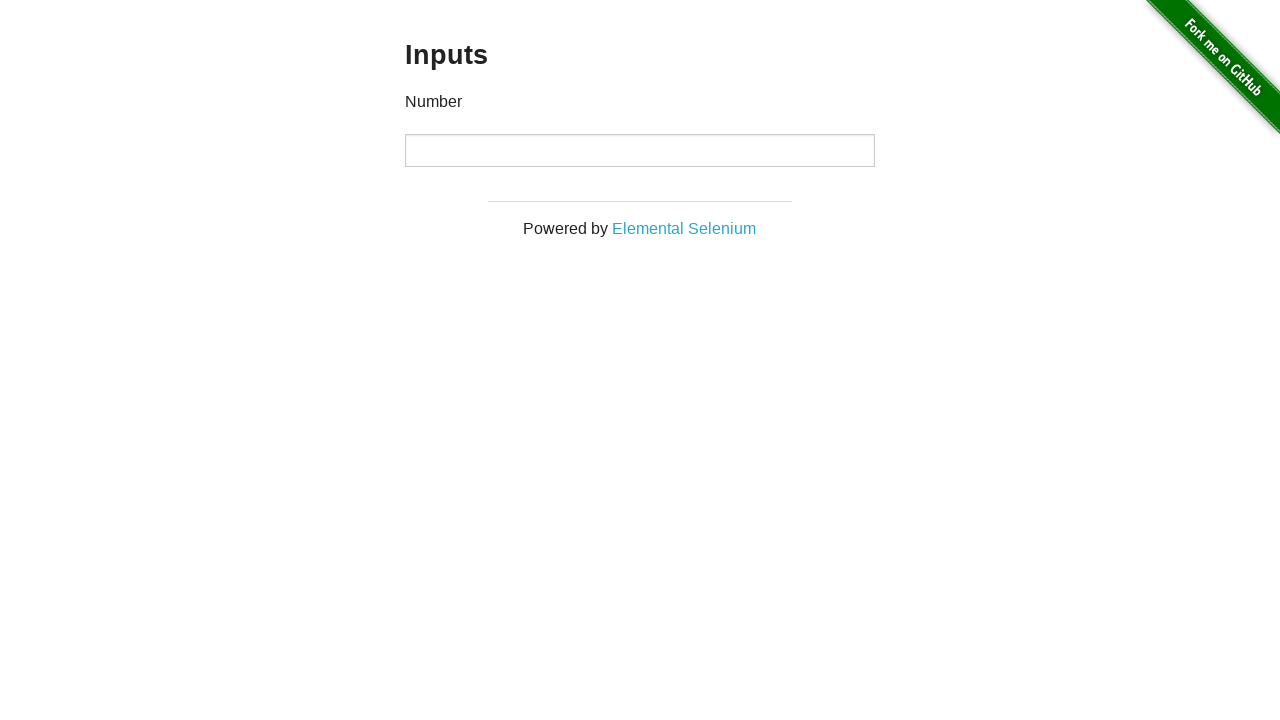

Entered first number '1000' into the number input field on input[type='number']
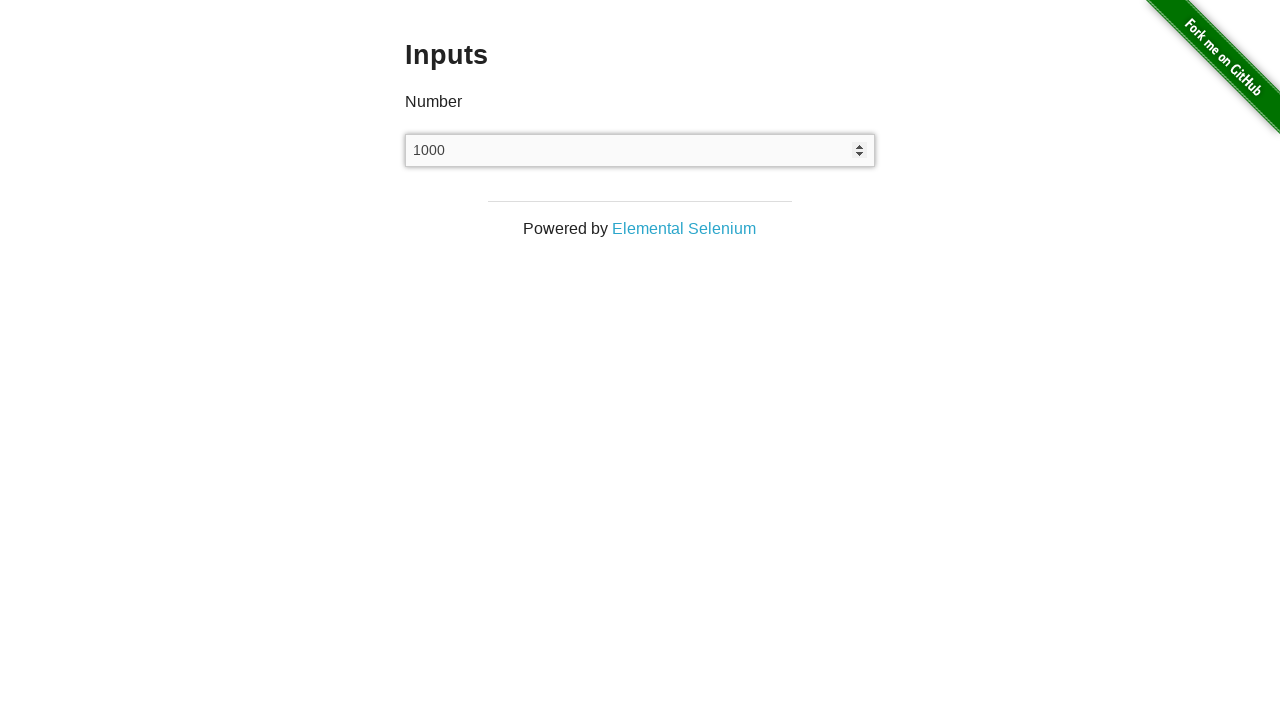

Cleared the number input field on input[type='number']
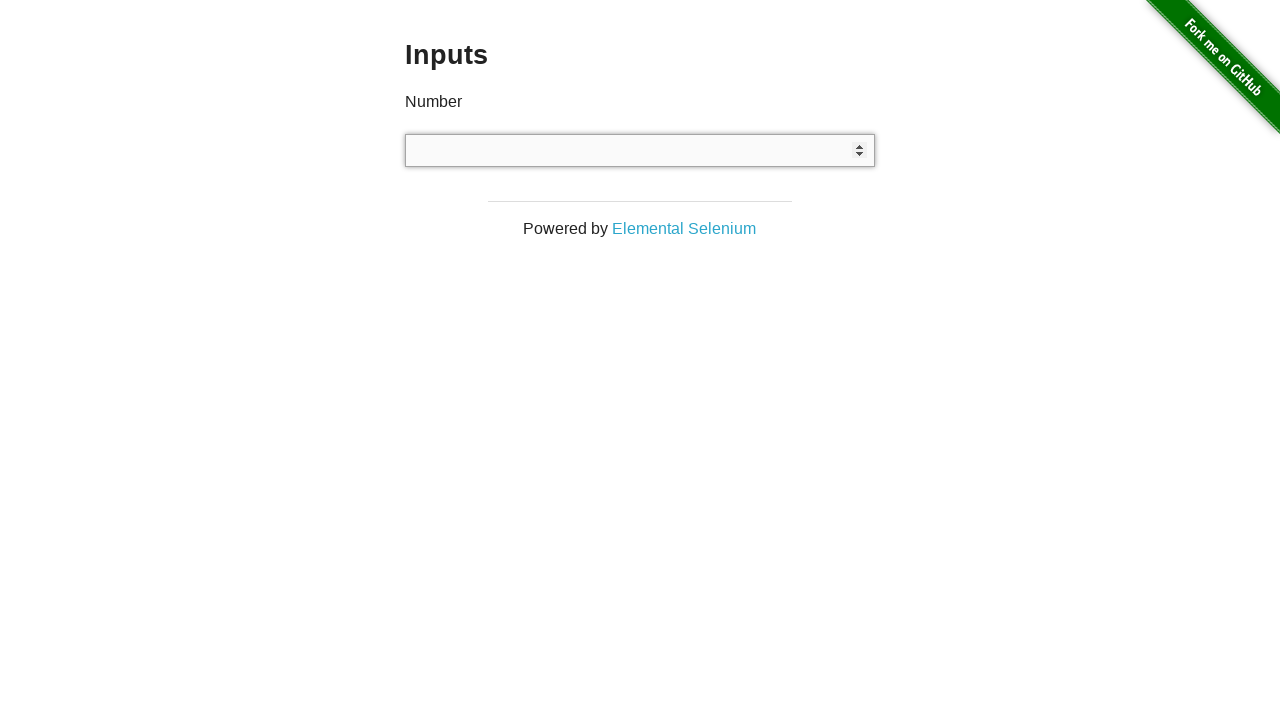

Entered second number '999' into the number input field on input[type='number']
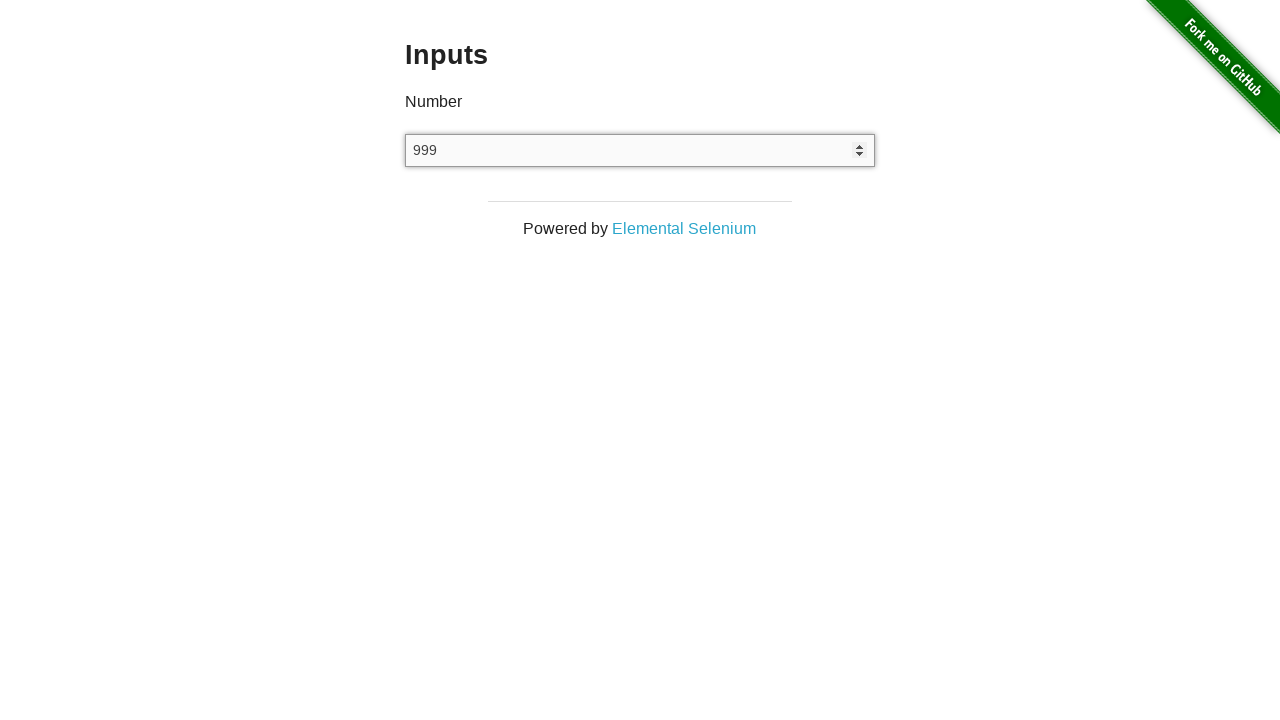

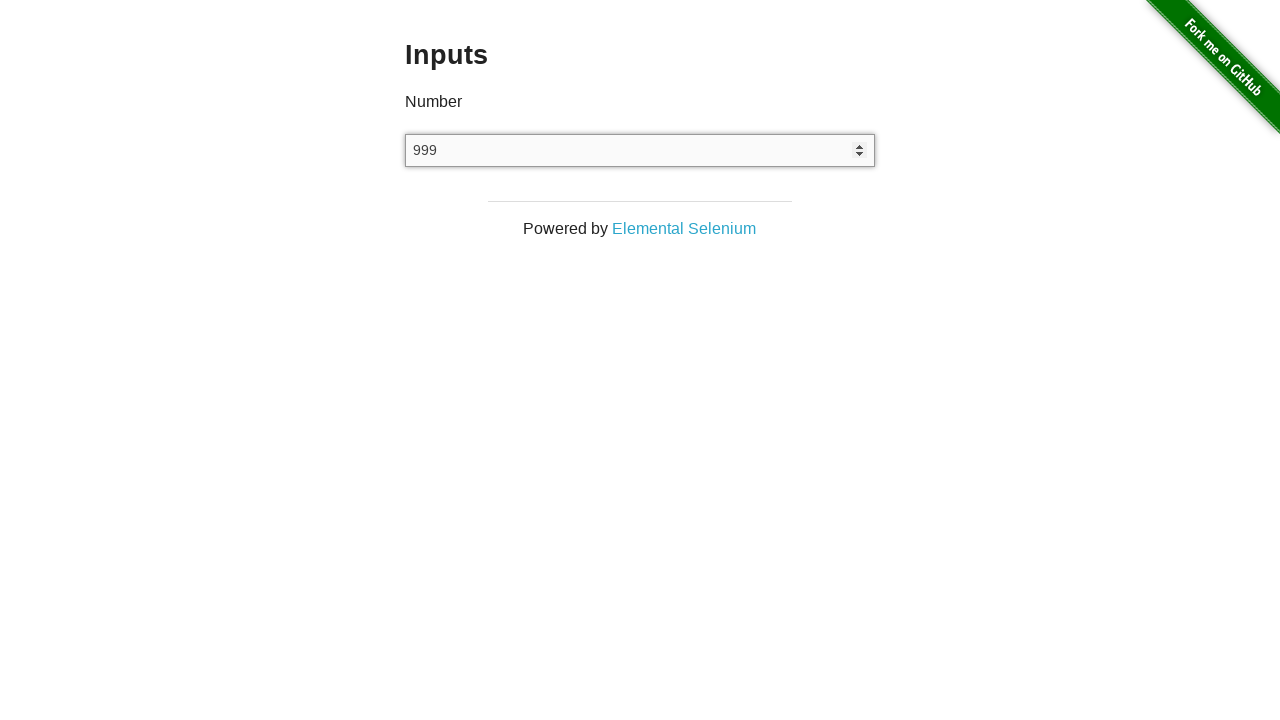